Tests date picker functionality by entering a date and pressing enter

Starting URL: https://formy-project.herokuapp.com/datepicker

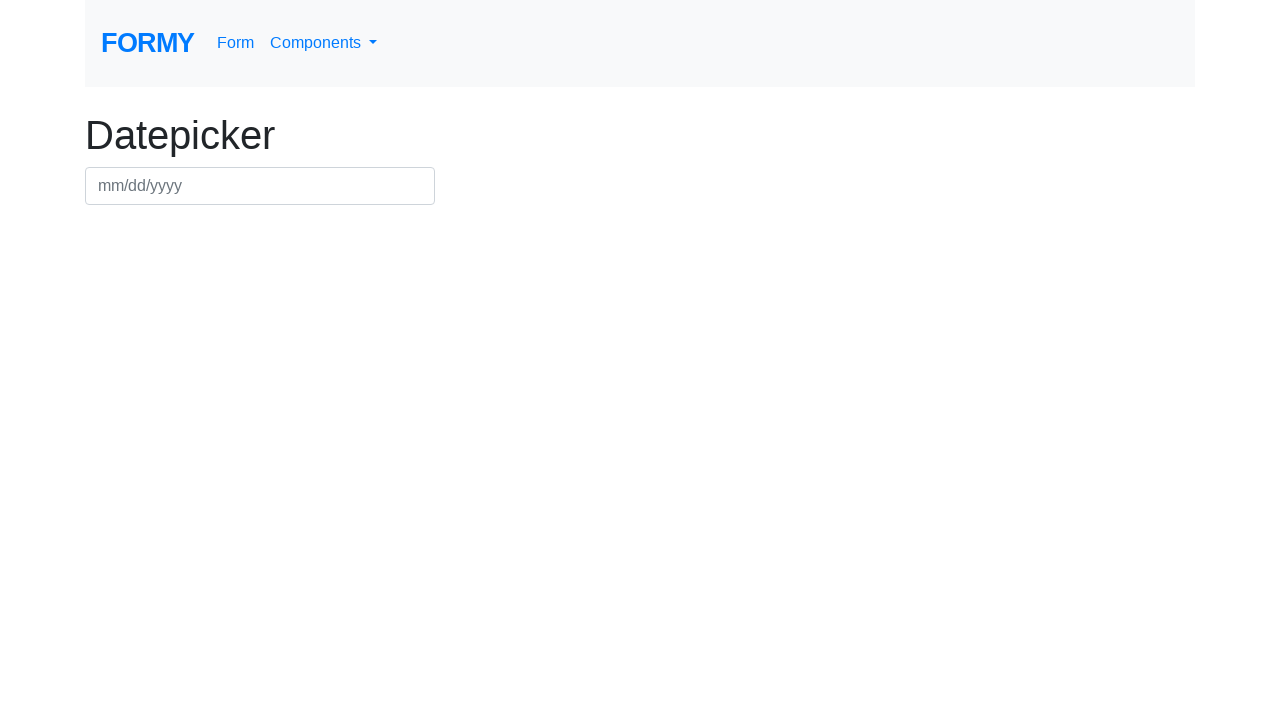

Filled date picker field with '11/01/2022' on #datepicker
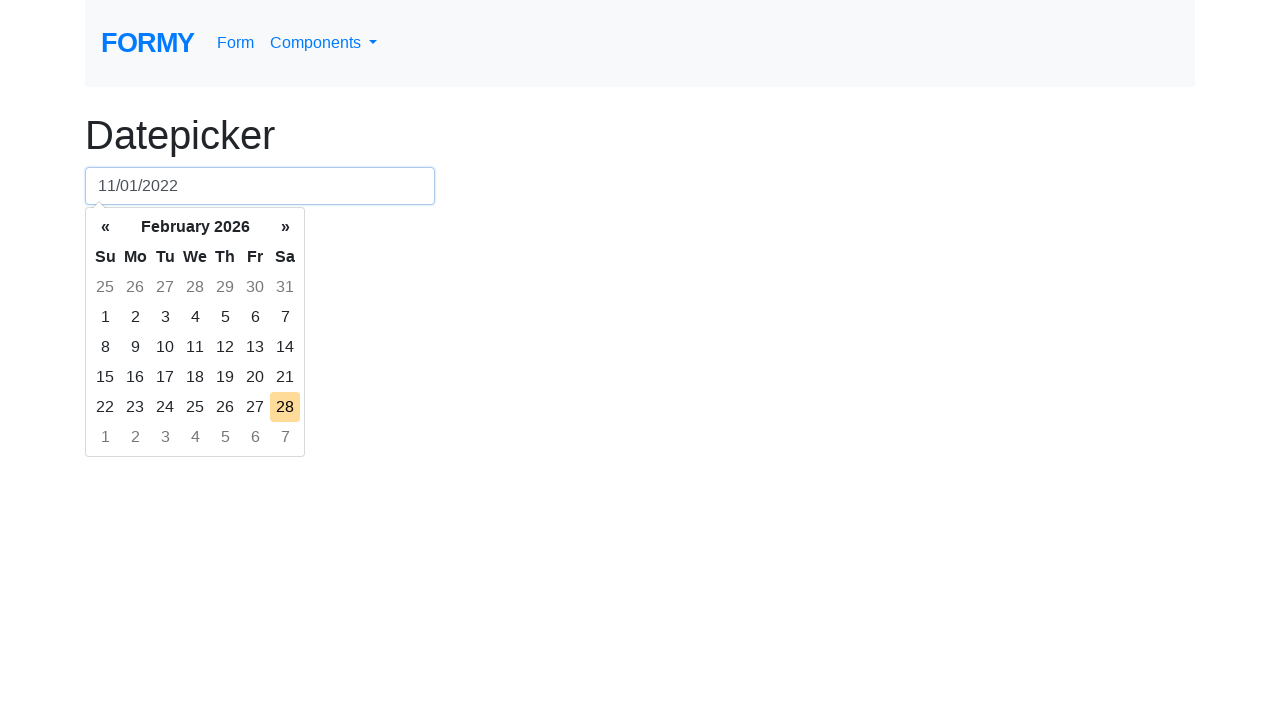

Pressed Enter to confirm date selection on #datepicker
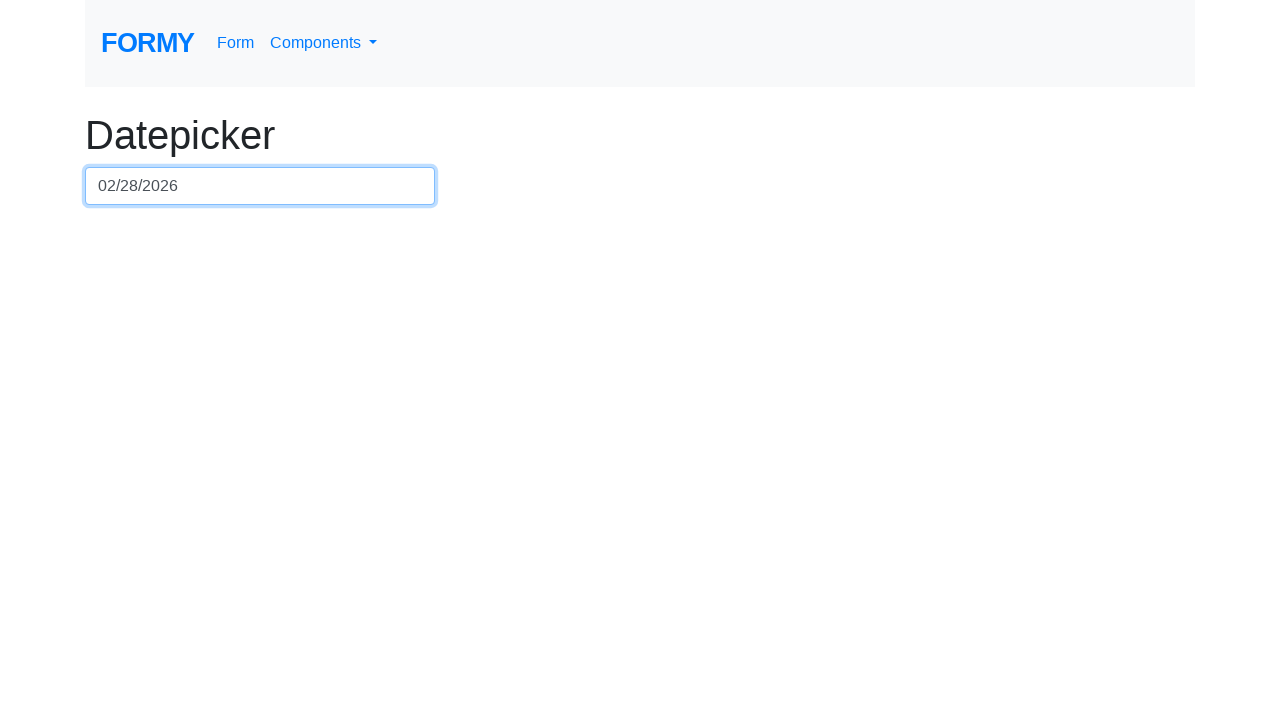

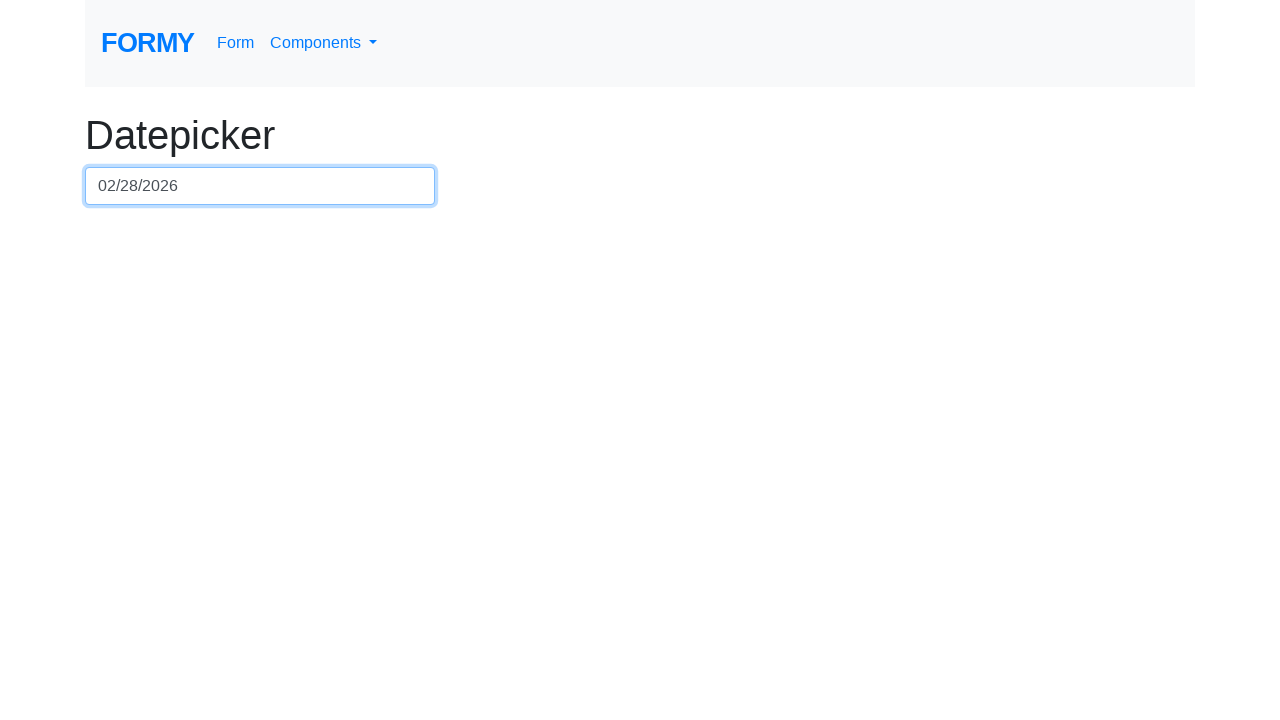